Tests radio button interaction by clicking and checking a gender radio button on a registration form

Starting URL: https://demo.automationtesting.in/Register.html

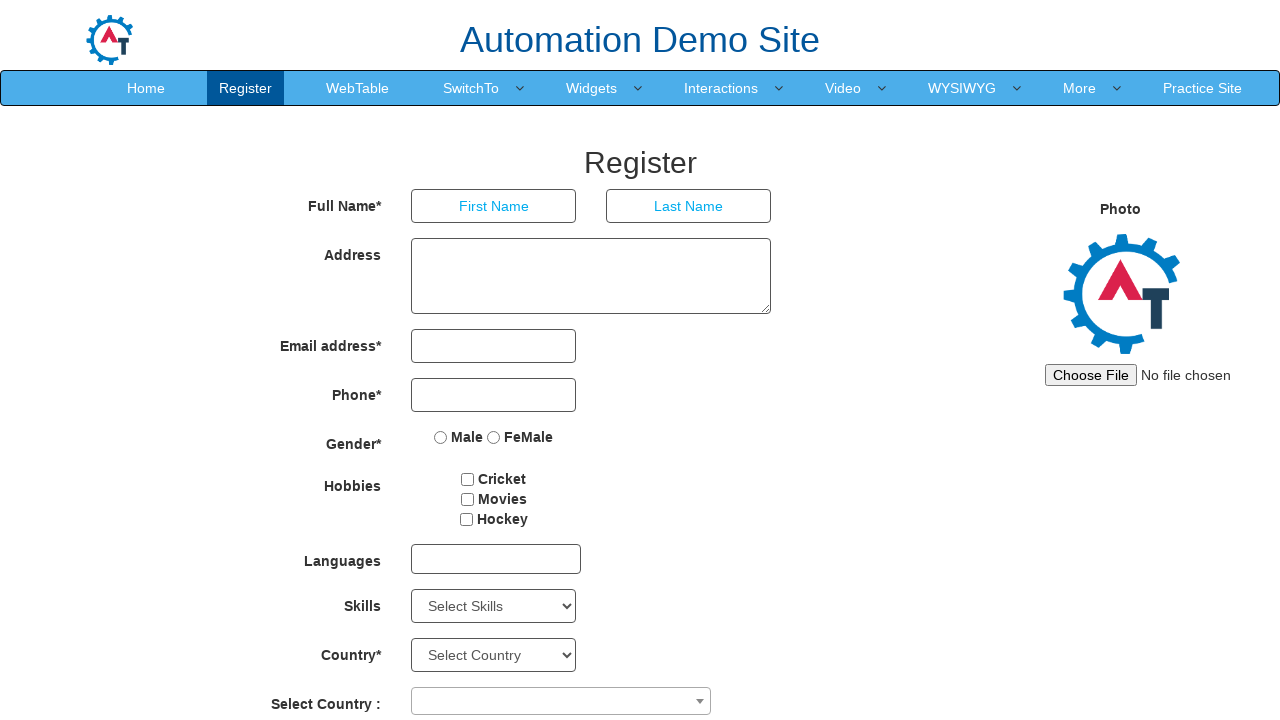

Clicked the Female radio button on the registration form at (494, 437) on xpath=//input[@value="FeMale"]
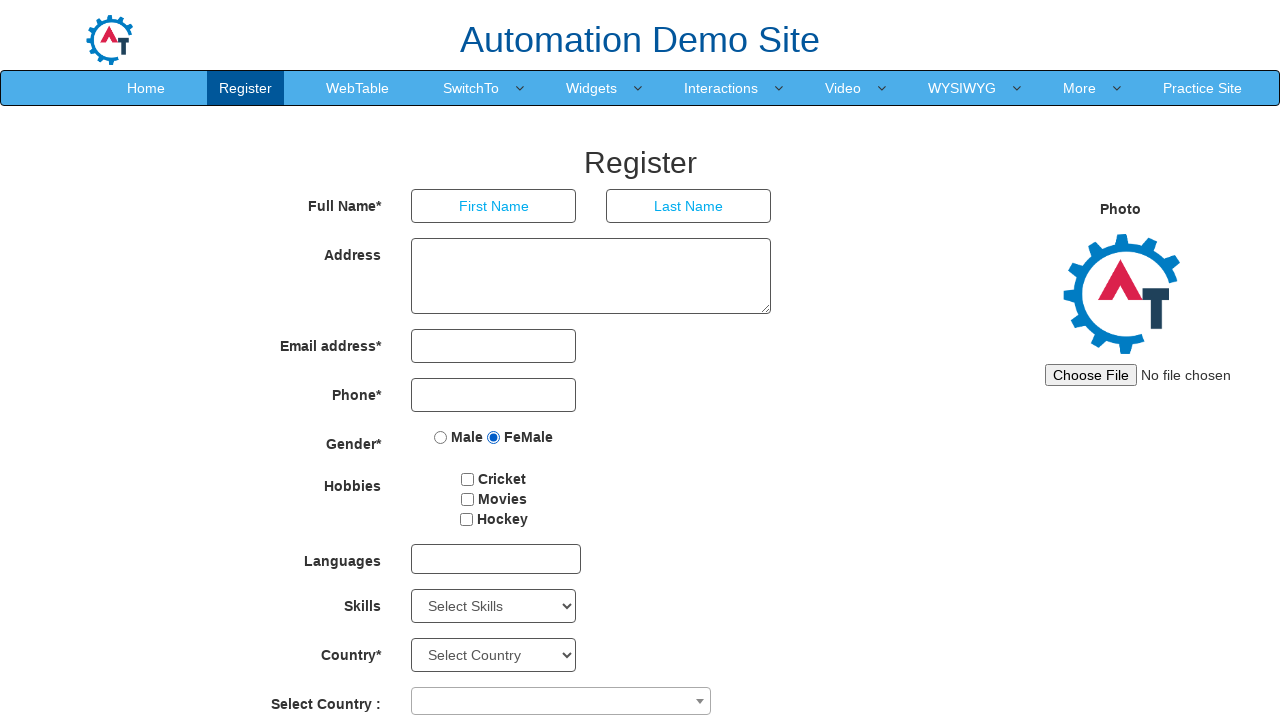

Verified the Female radio button is checked on xpath=//input[@value="FeMale"]
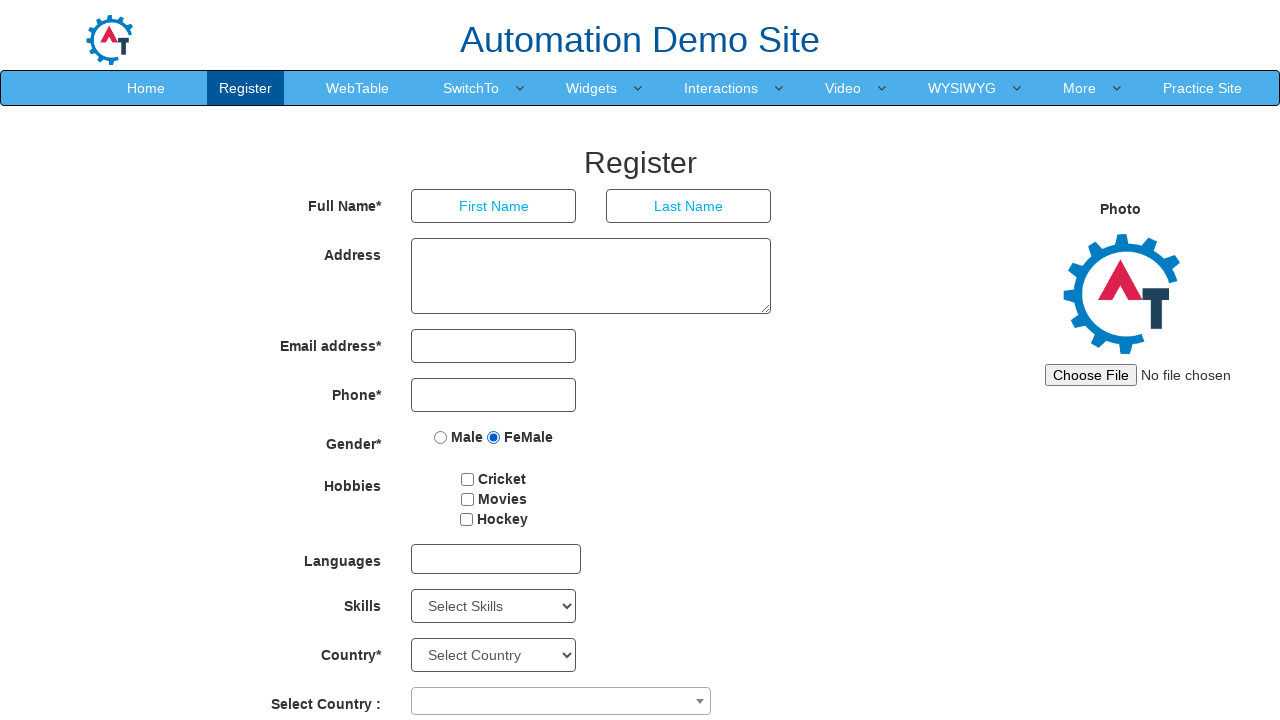

Waited 1 second for interaction to complete
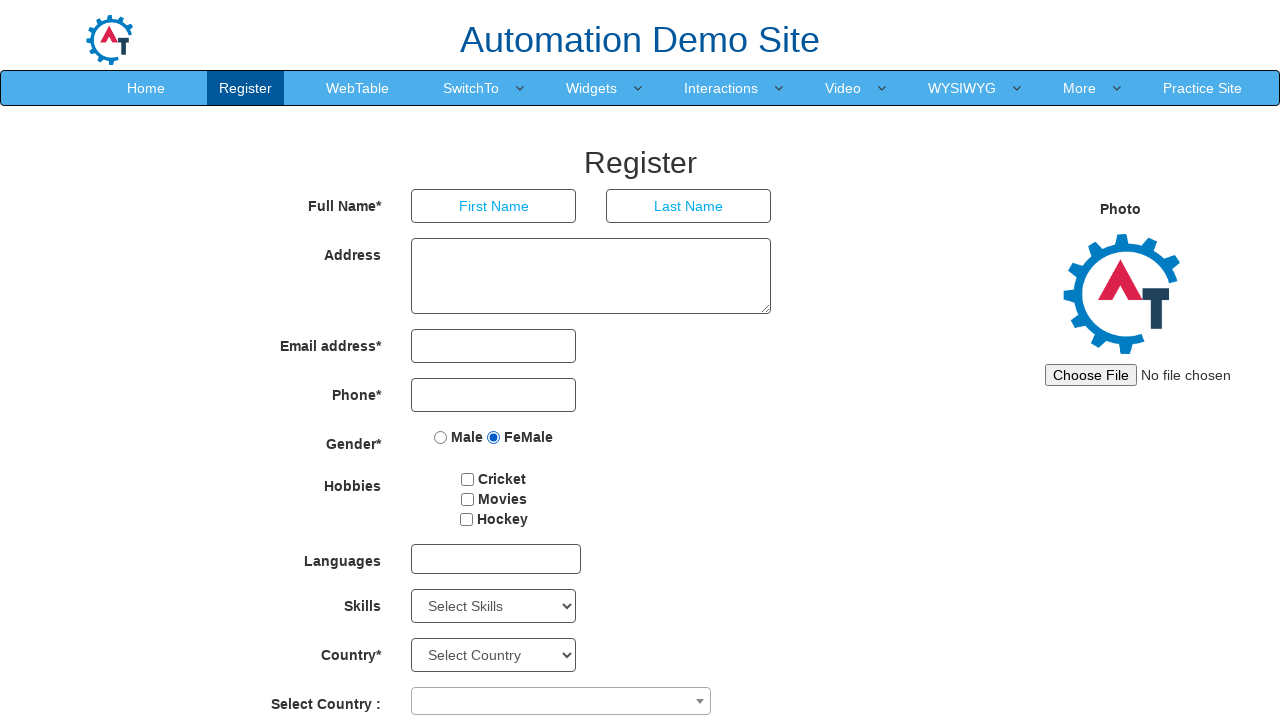

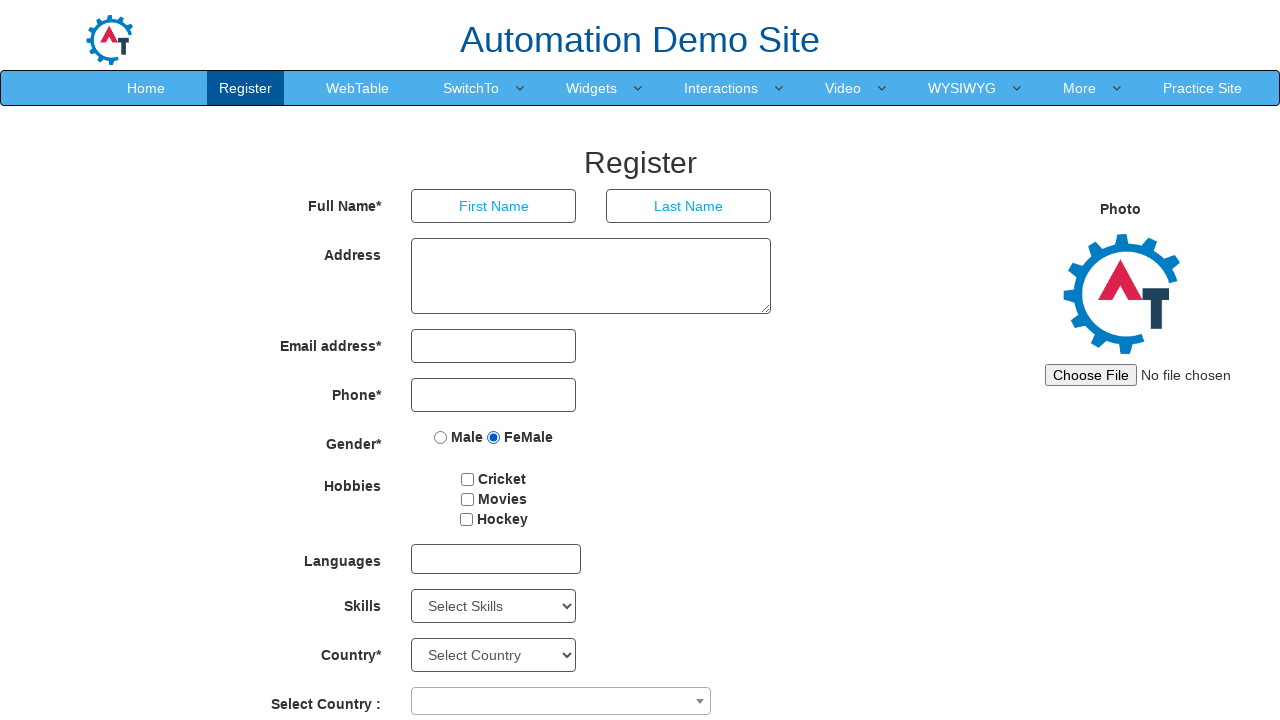